Tests navigation from homepage to contact page by clicking the Contact link

Starting URL: https://cryptpad.fr

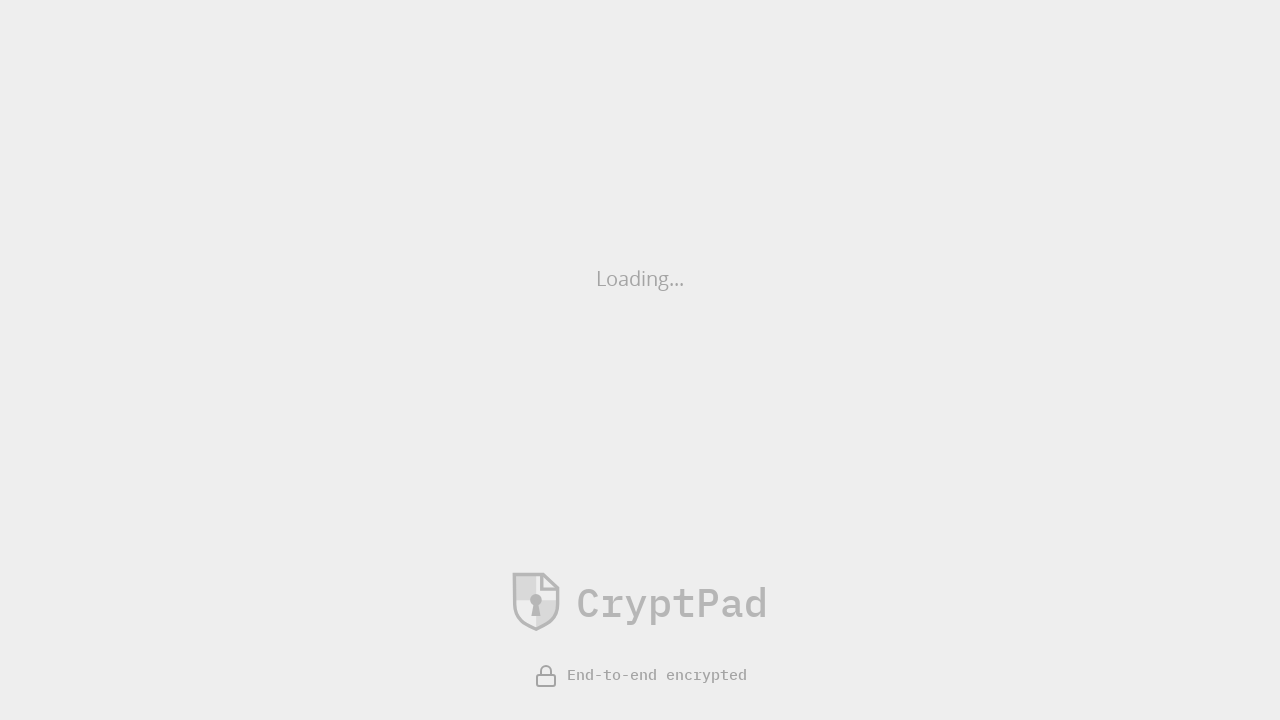

Contact link is visible and ready
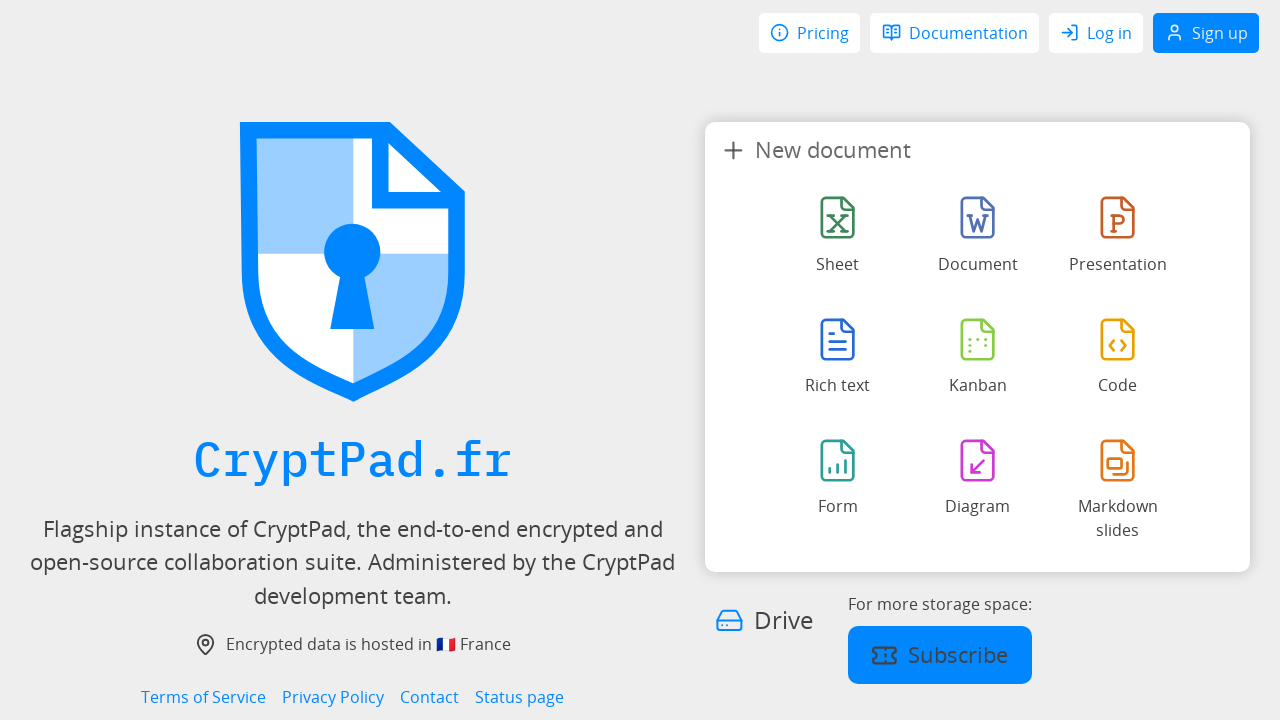

Clicked Contact link to navigate from homepage at (430, 697) on internal:role=link[name="Contact"i]
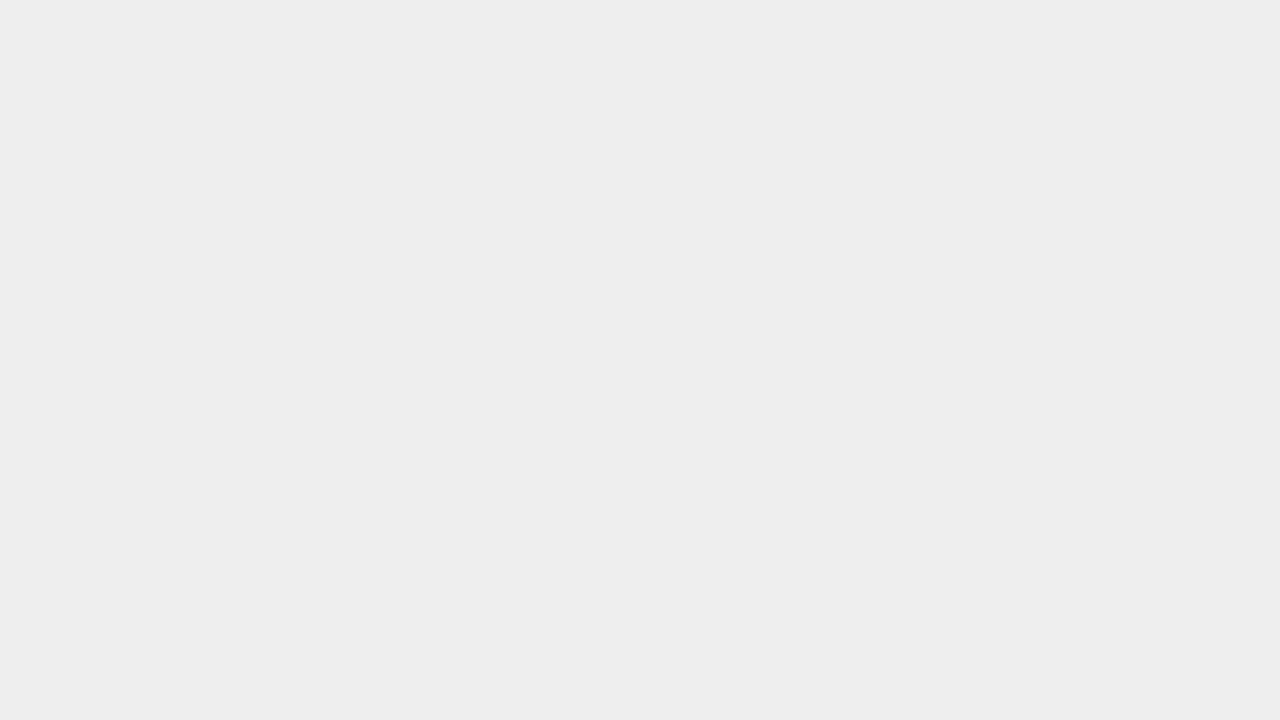

Successfully navigated to contact page
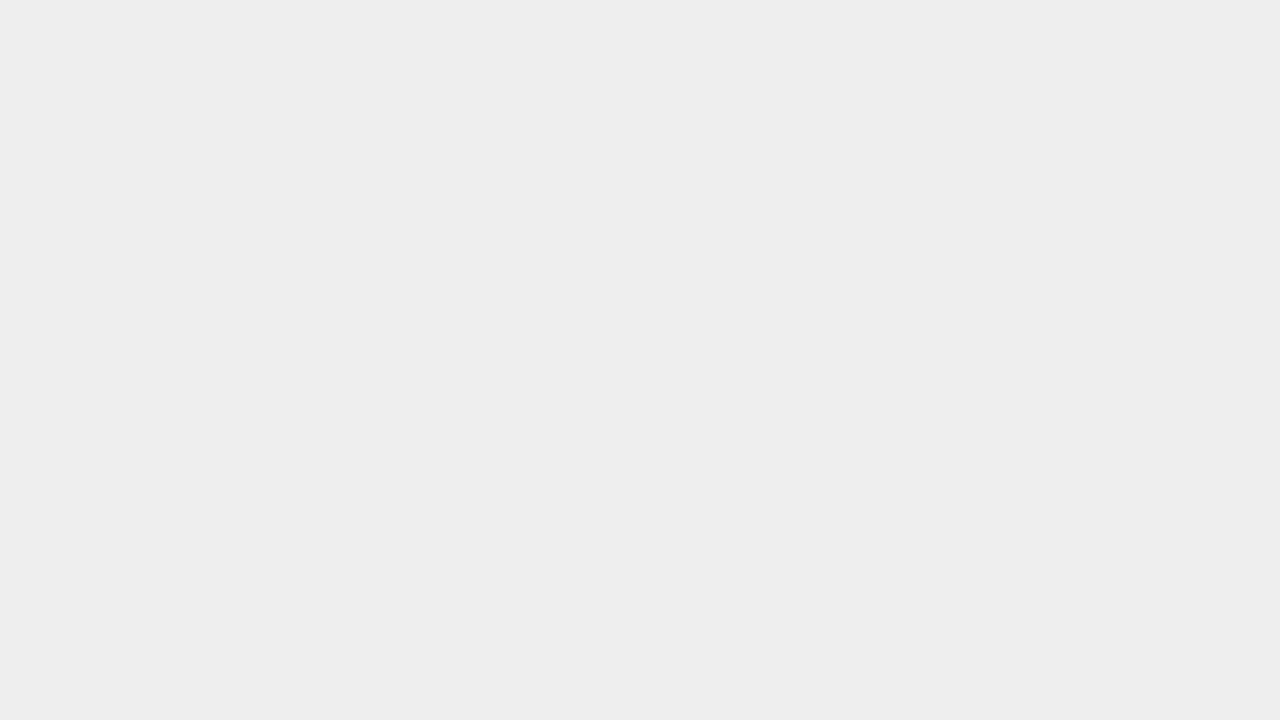

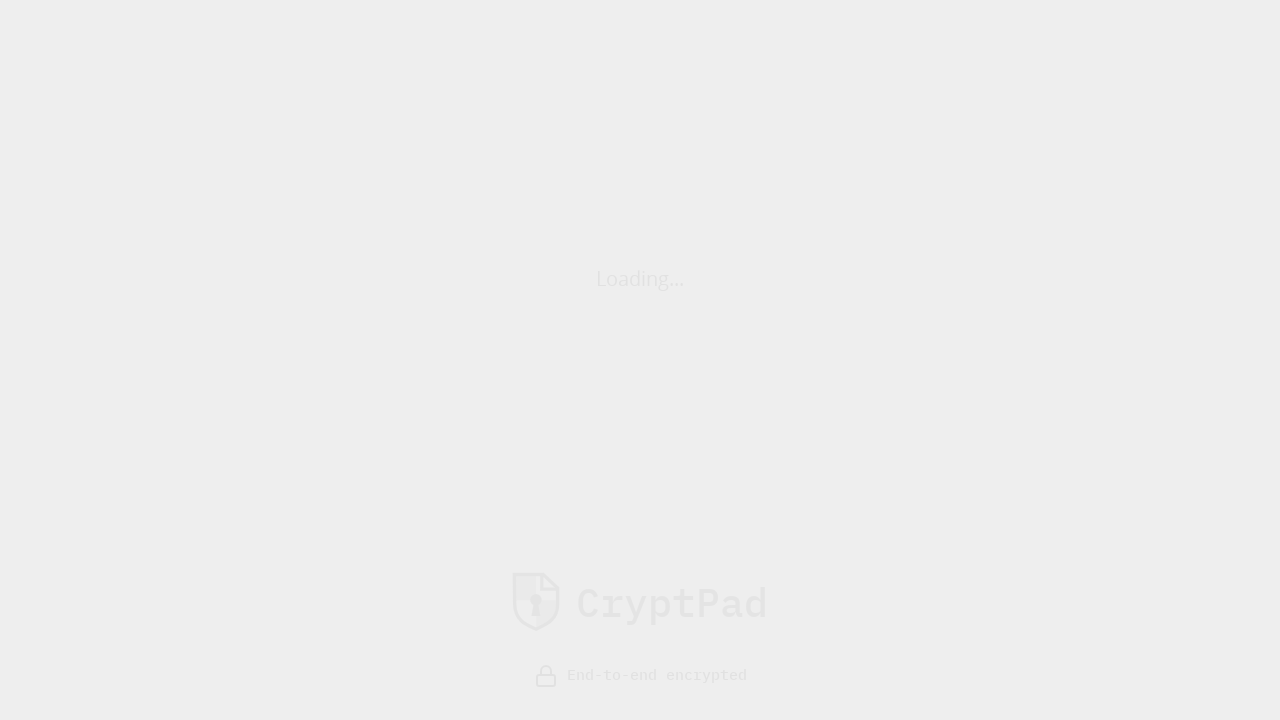